Tests handling of child windows by clicking a document link that opens in a new tab, then extracts text from the new page

Starting URL: https://rahulshettyacademy.com/loginpagePractise/

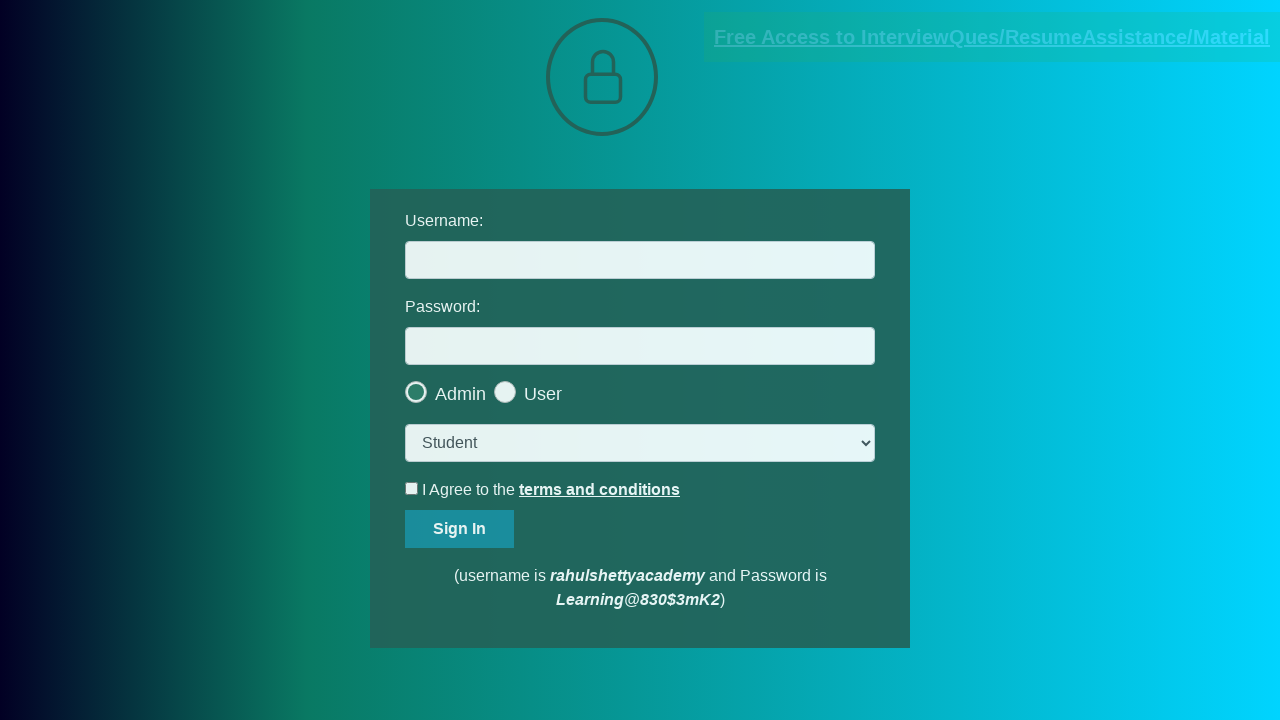

Located document link with href containing 'documents-request'
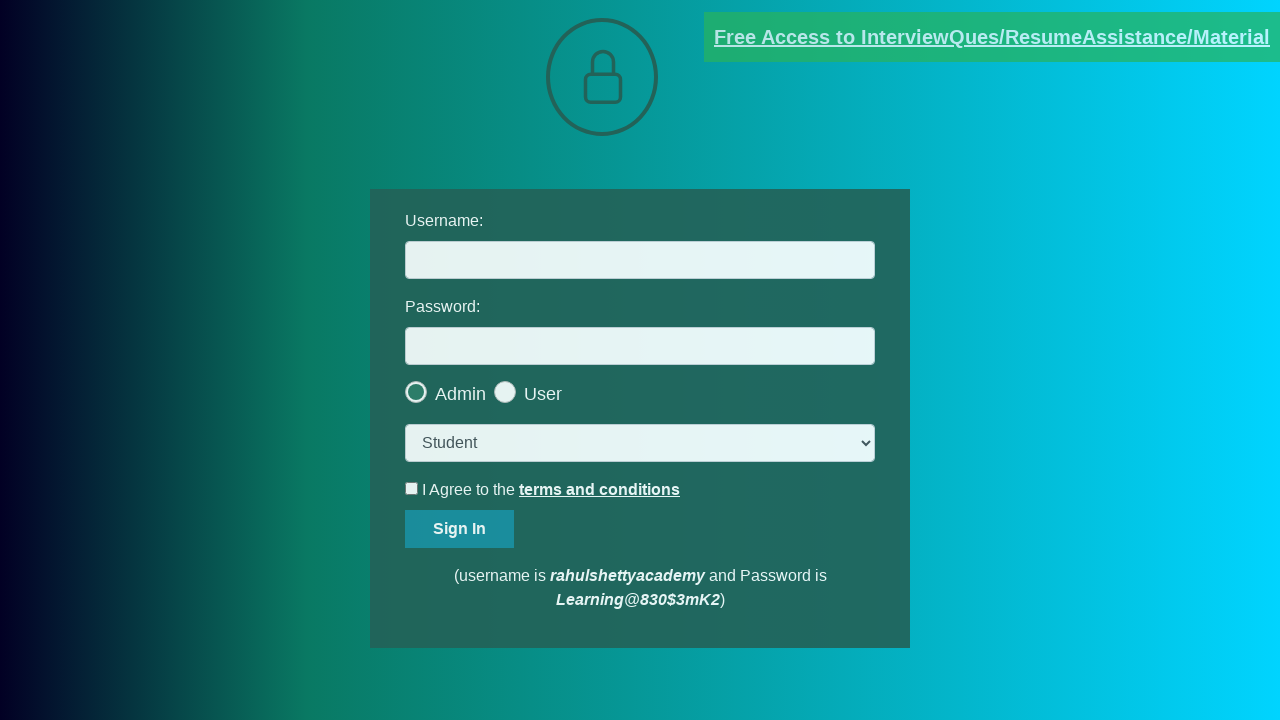

Clicked document link and new tab/window opened at (992, 37) on [href*='documents-request']
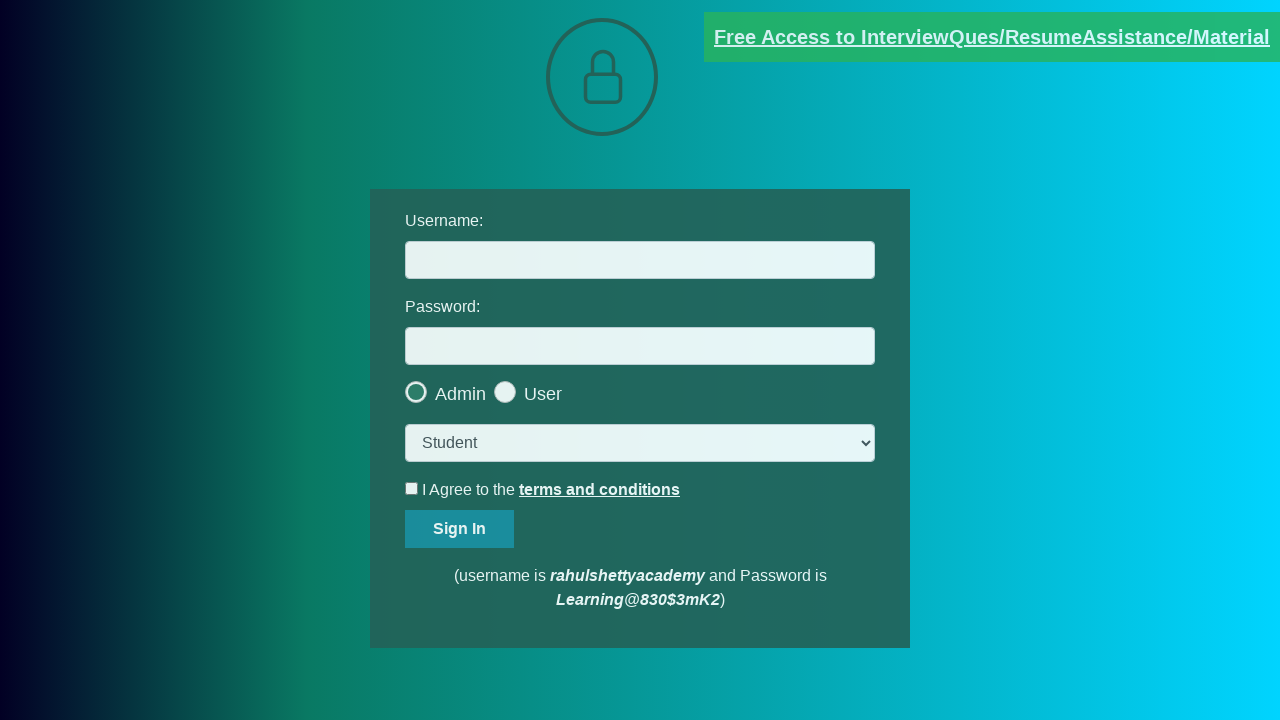

Captured reference to new page/tab
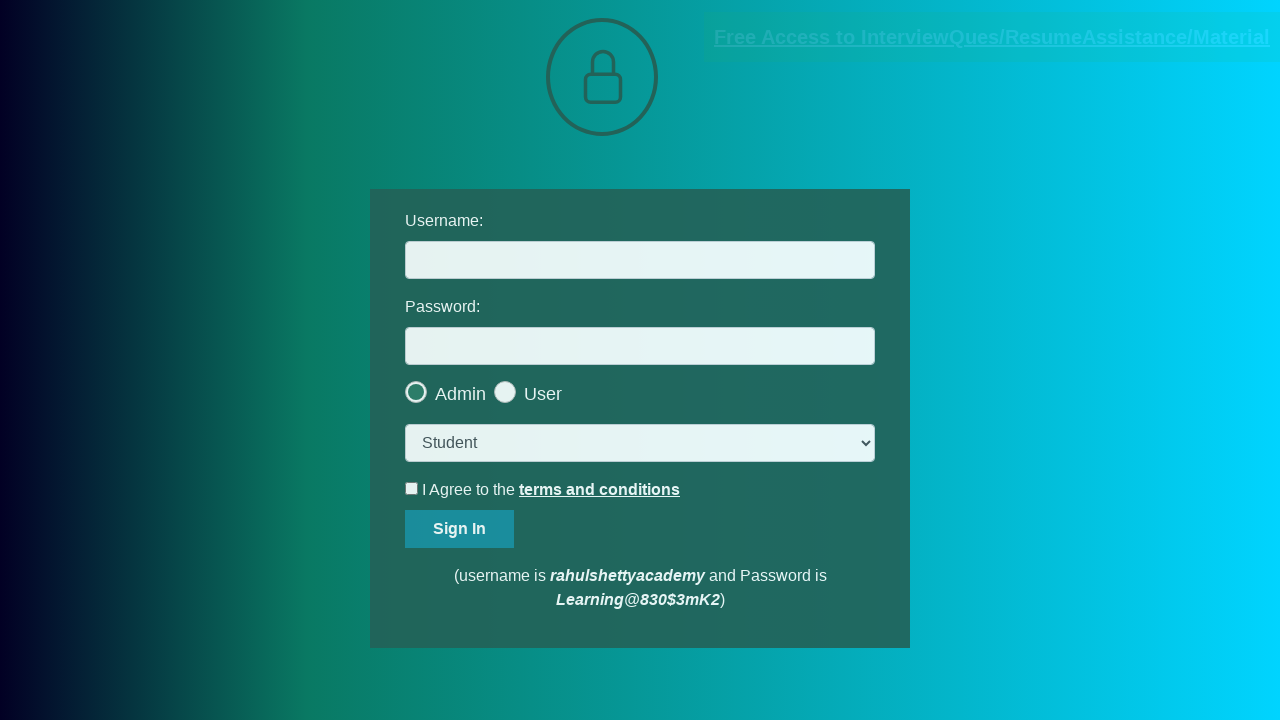

New page fully loaded
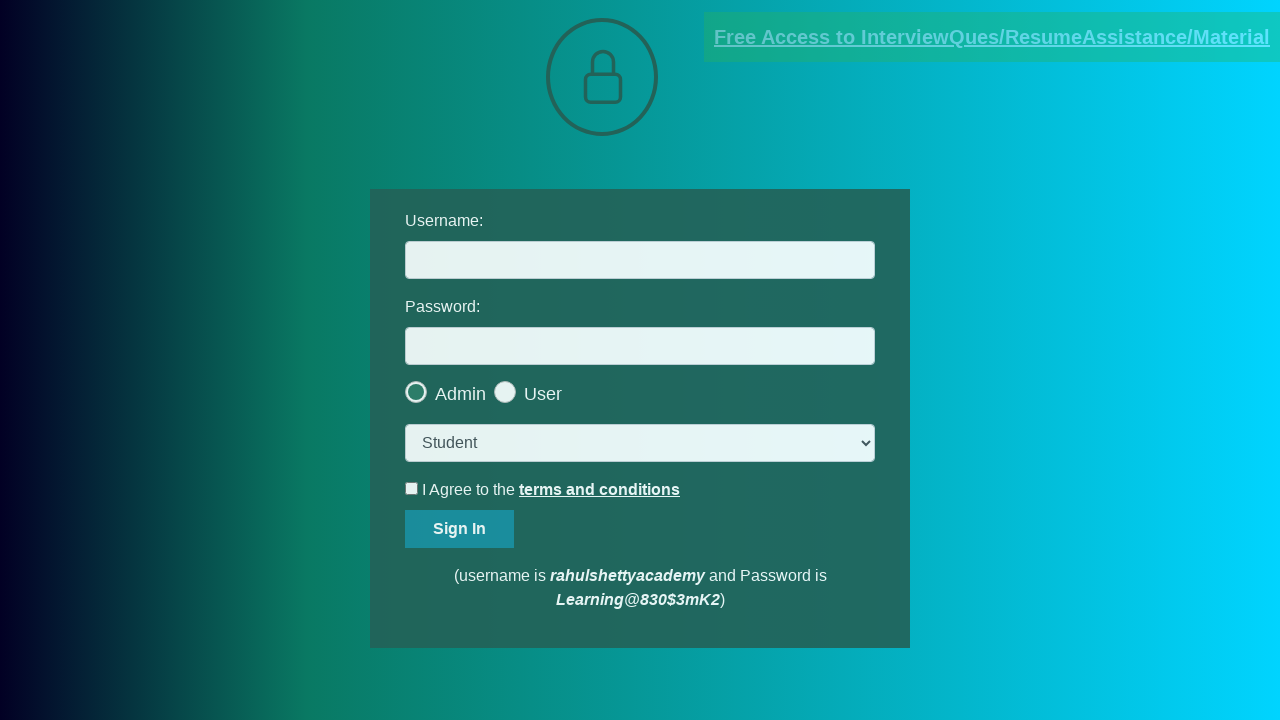

Extracted text from new page: 'Please email us at mentor@rahulshettyacademy.com with below template to receive response '
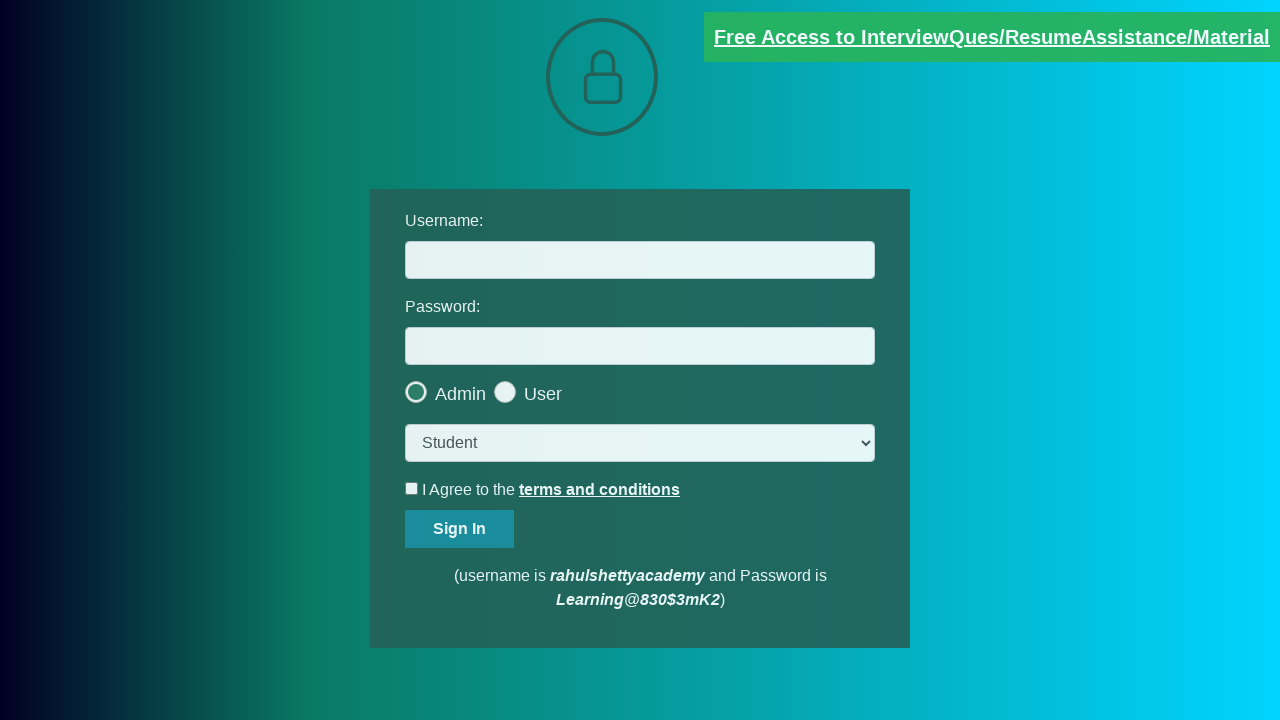

Printed extracted text to console
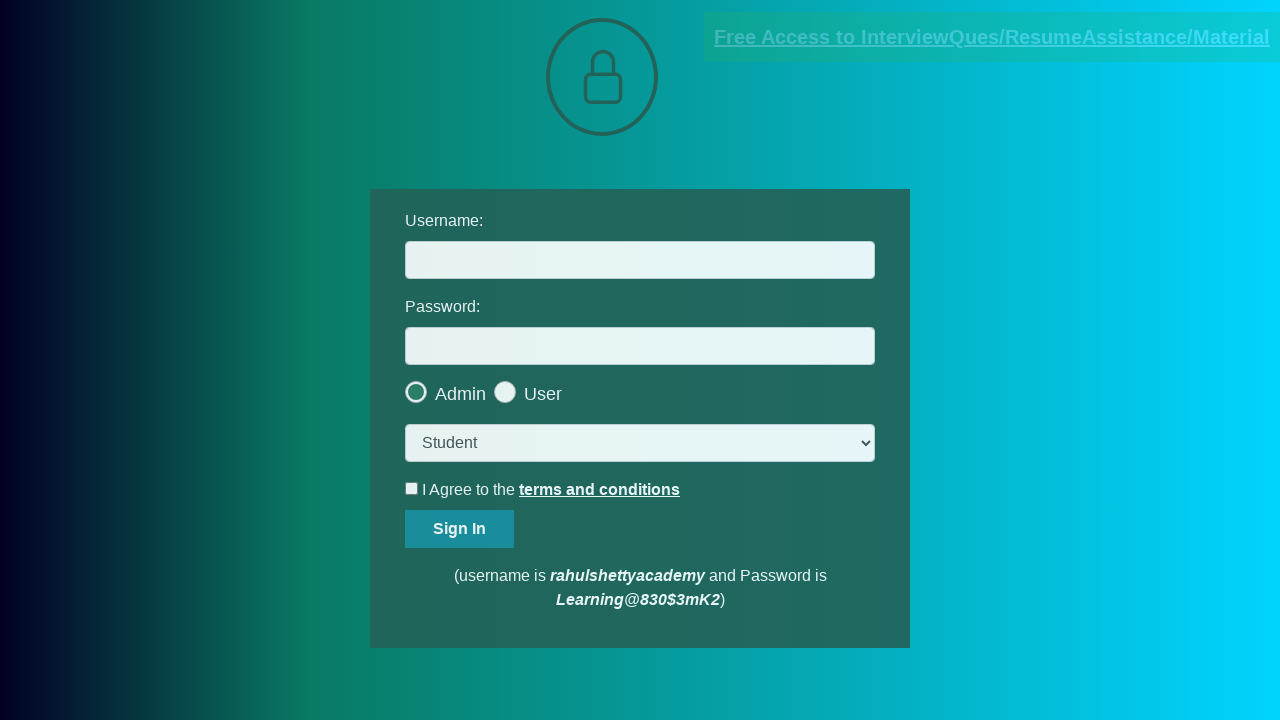

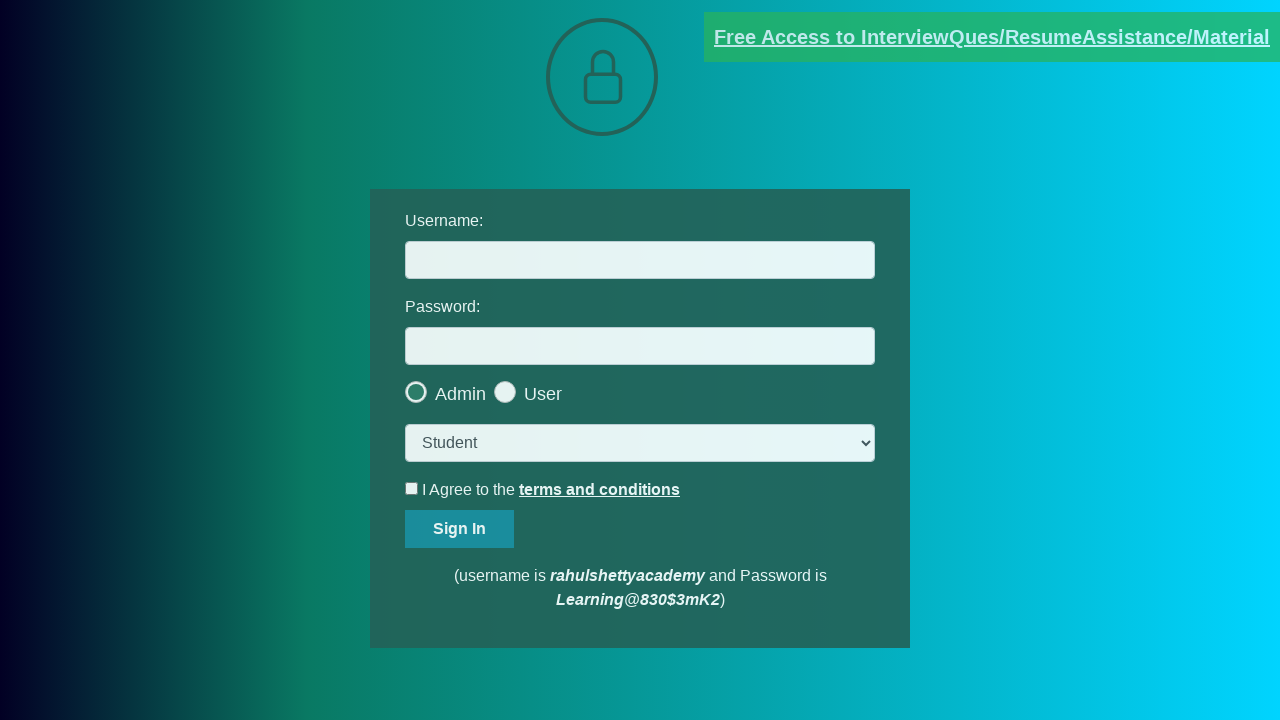